Tests the search functionality on a shopping site by searching for products containing "ap" and verifying the filtered results match expected products

Starting URL: https://rahulshettyacademy.com/seleniumPractise/#/

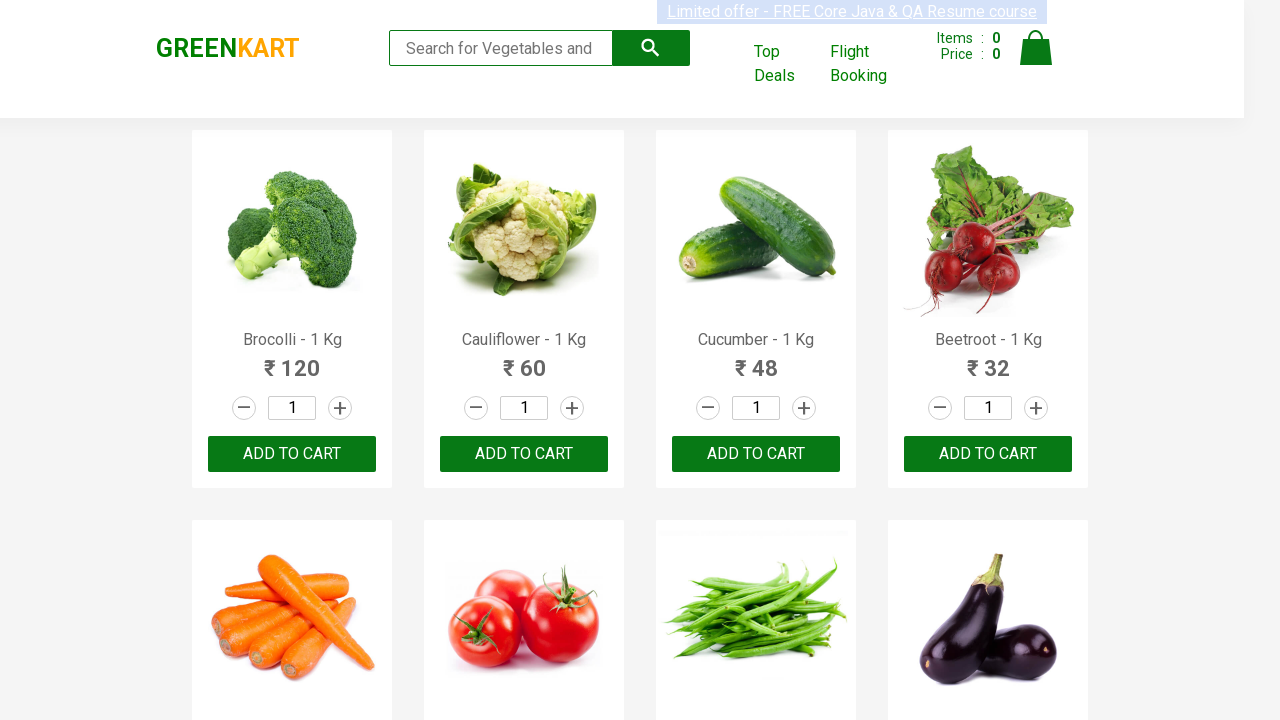

Filled search field with 'ap' to search for products on .search-keyword
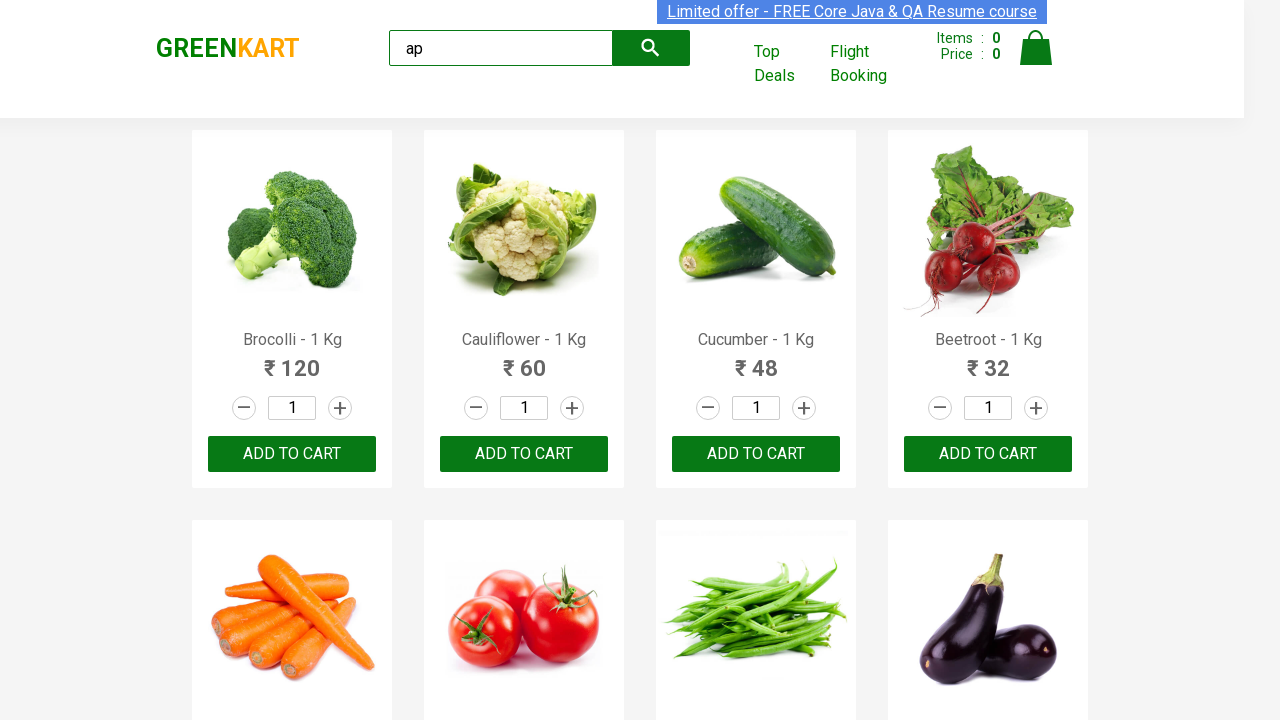

Waited 3 seconds for search results to filter
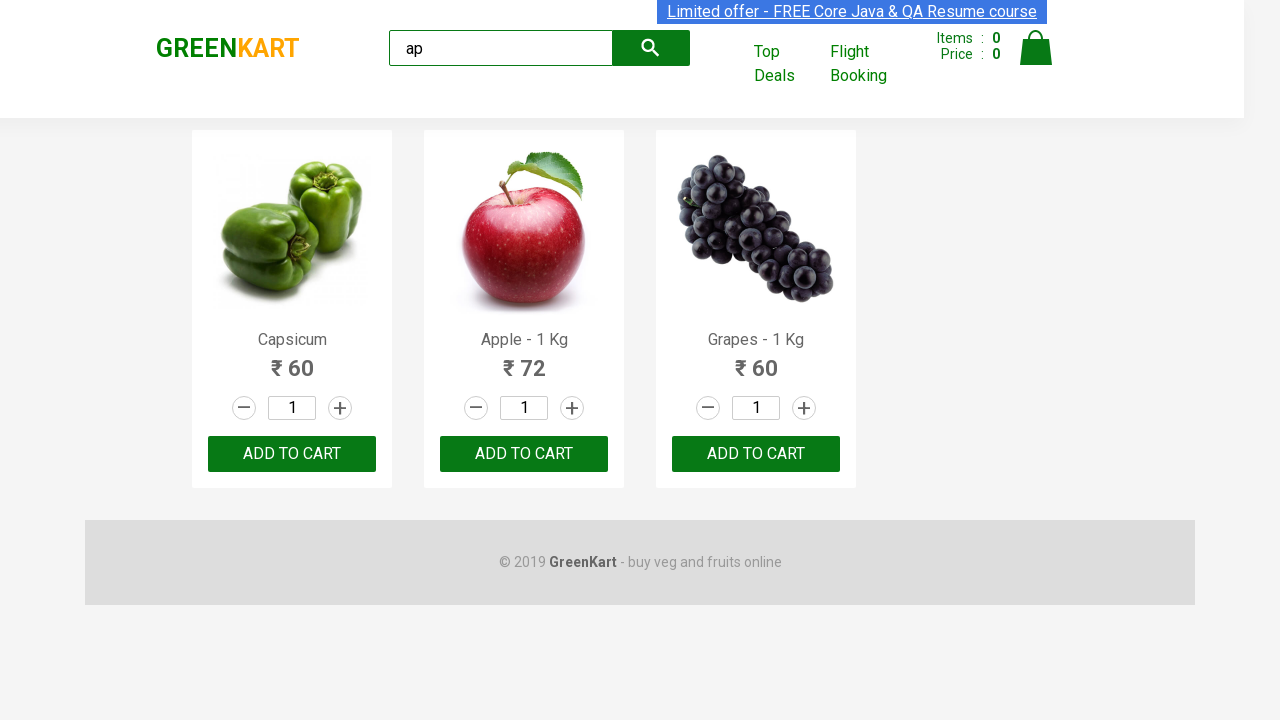

Retrieved all product elements from search results
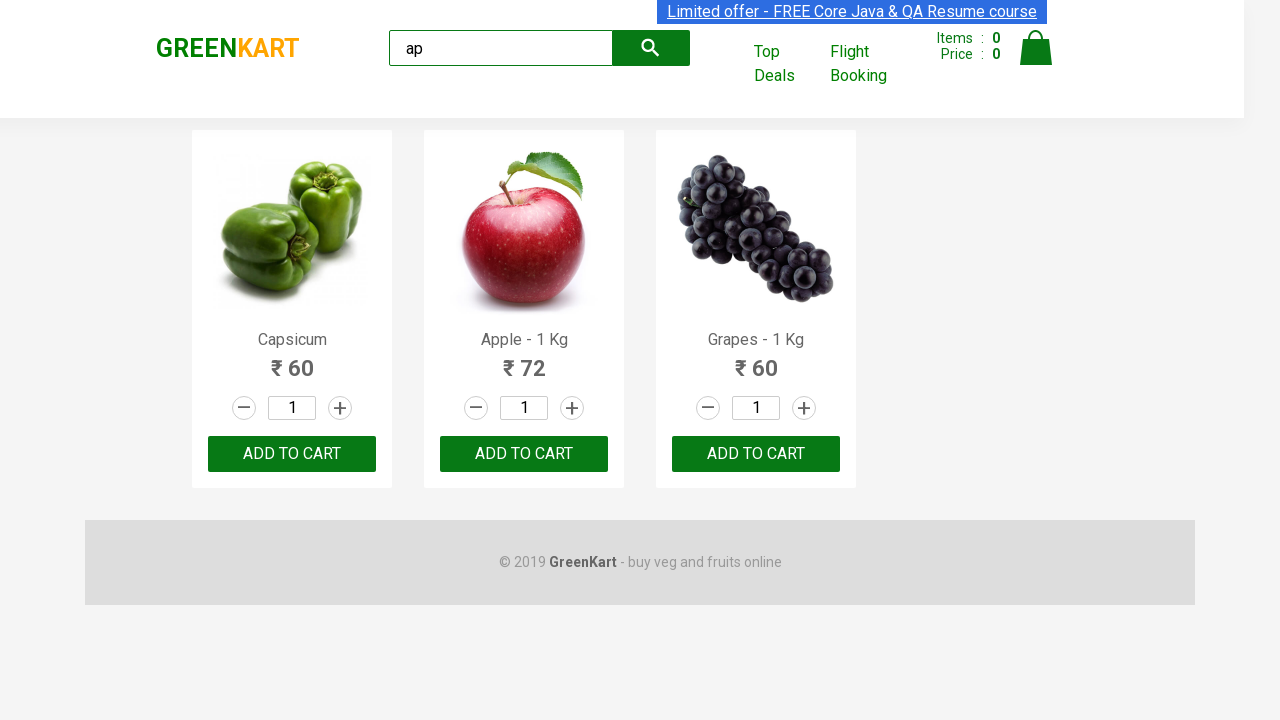

Extracted product names from filtered results
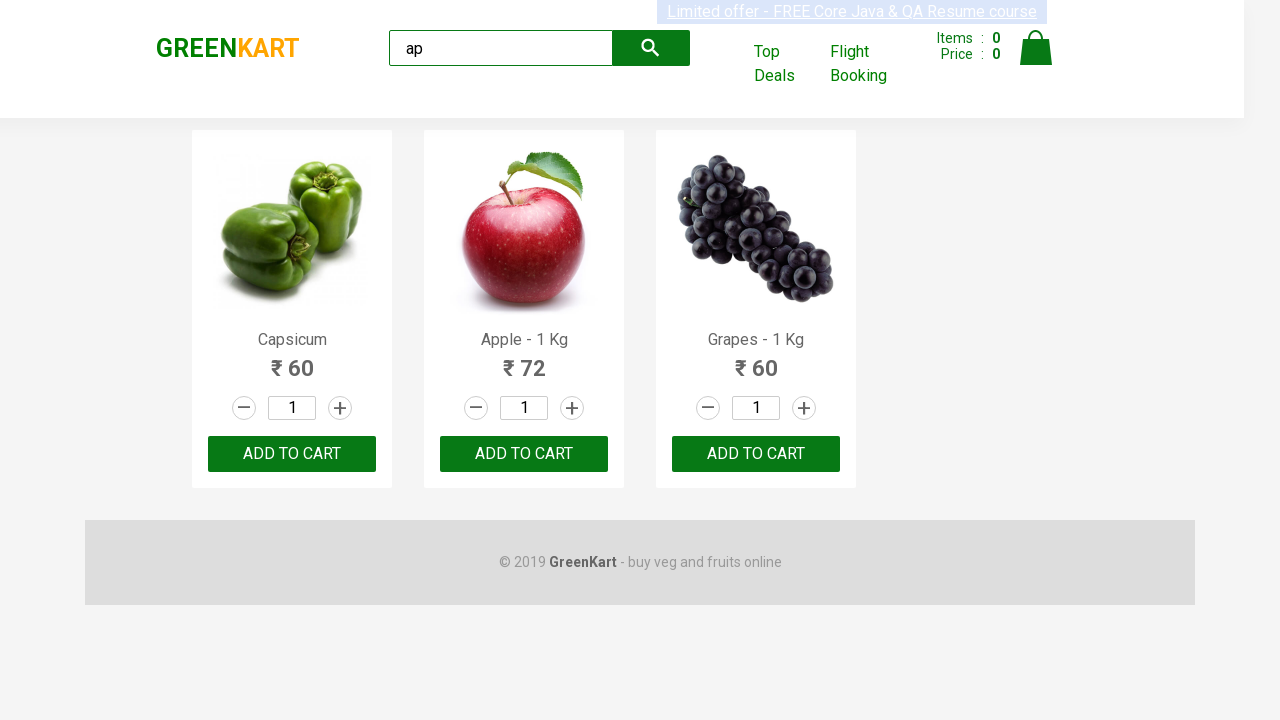

Verified filtered products match expected results: Capsicum, Apple - 1 Kg, Grapes - 1 Kg
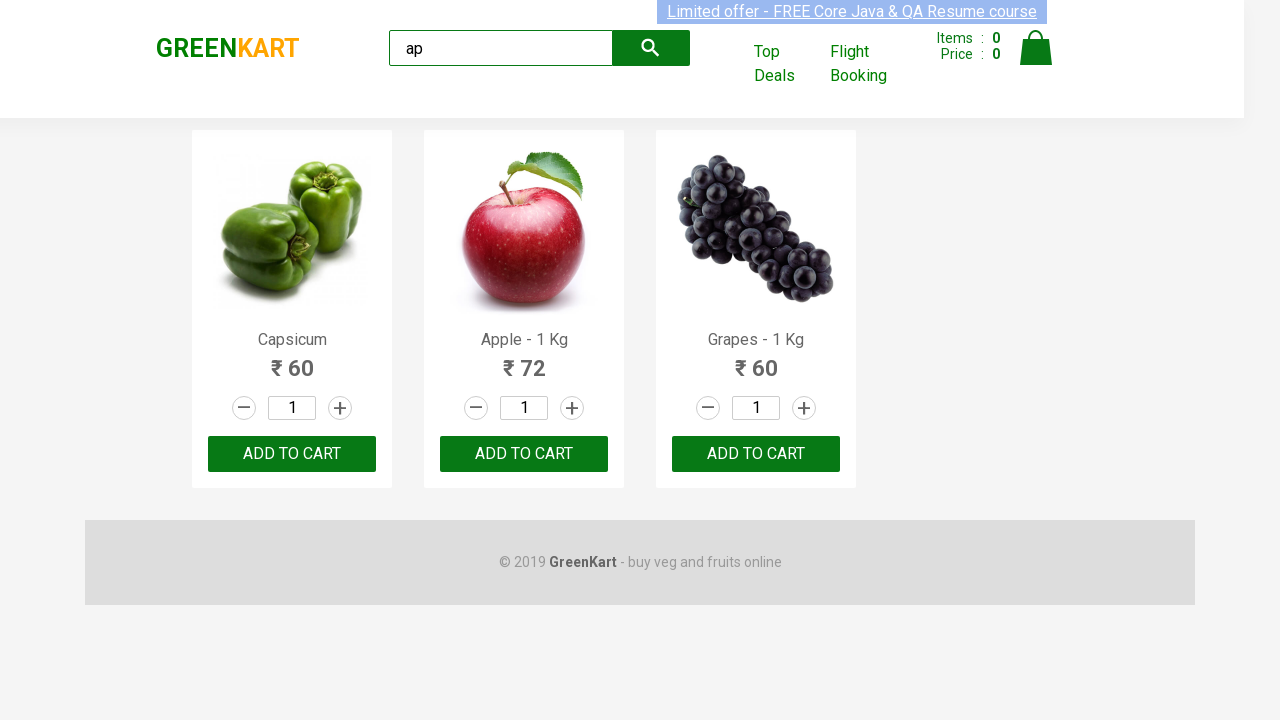

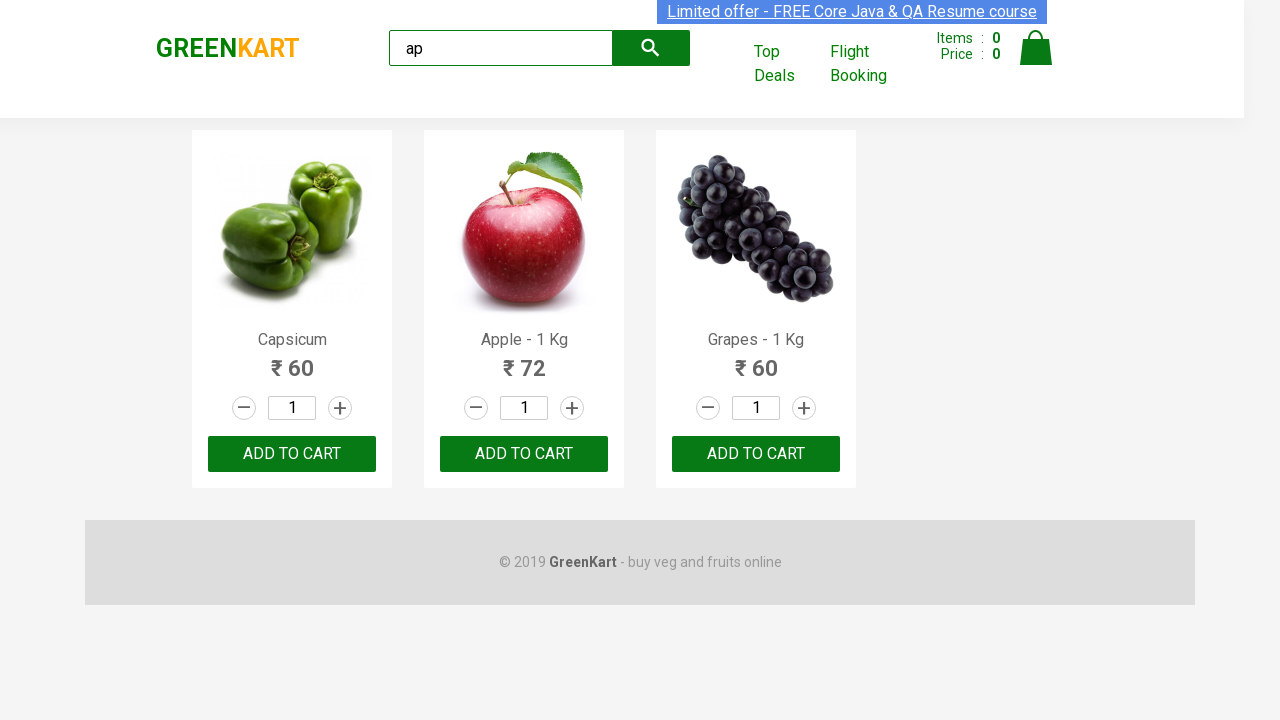